Tests window handling by verifying page text and title, clicking a link that opens a new window, verifying the new window's content, and then switching back to the original window to verify its title.

Starting URL: https://the-internet.herokuapp.com/windows

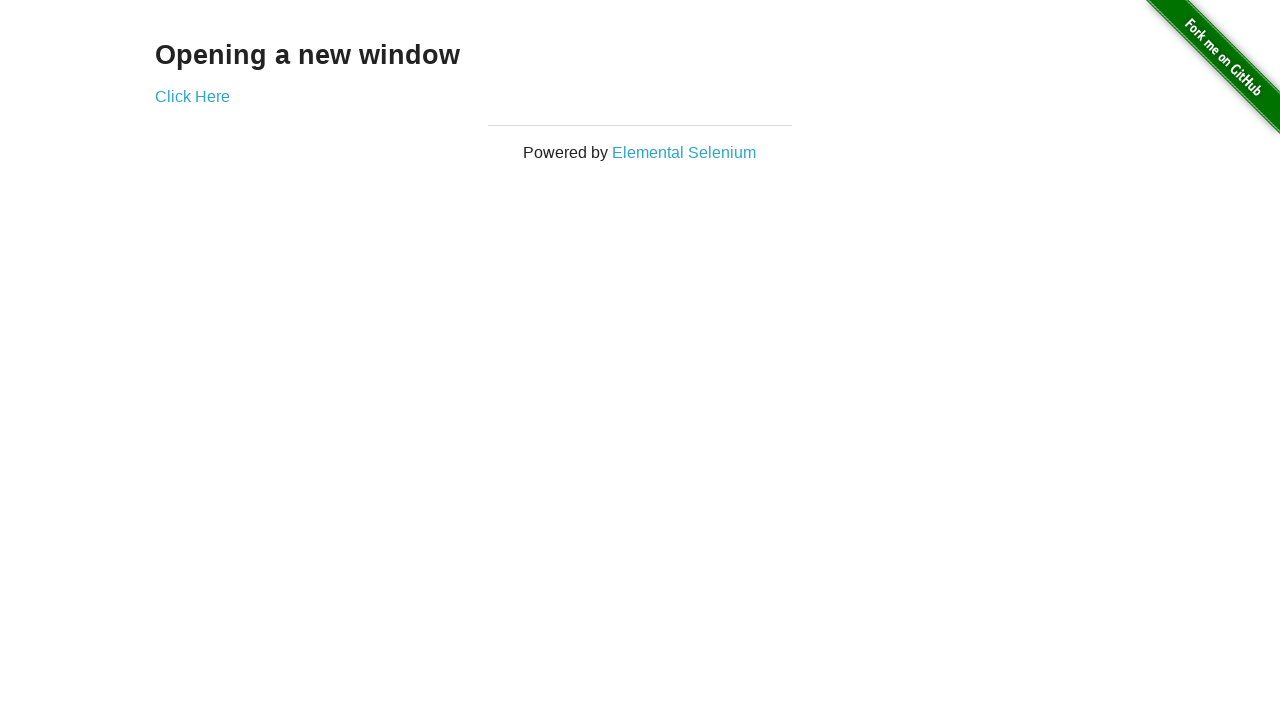

Waited for 'Opening a new window' text to appear
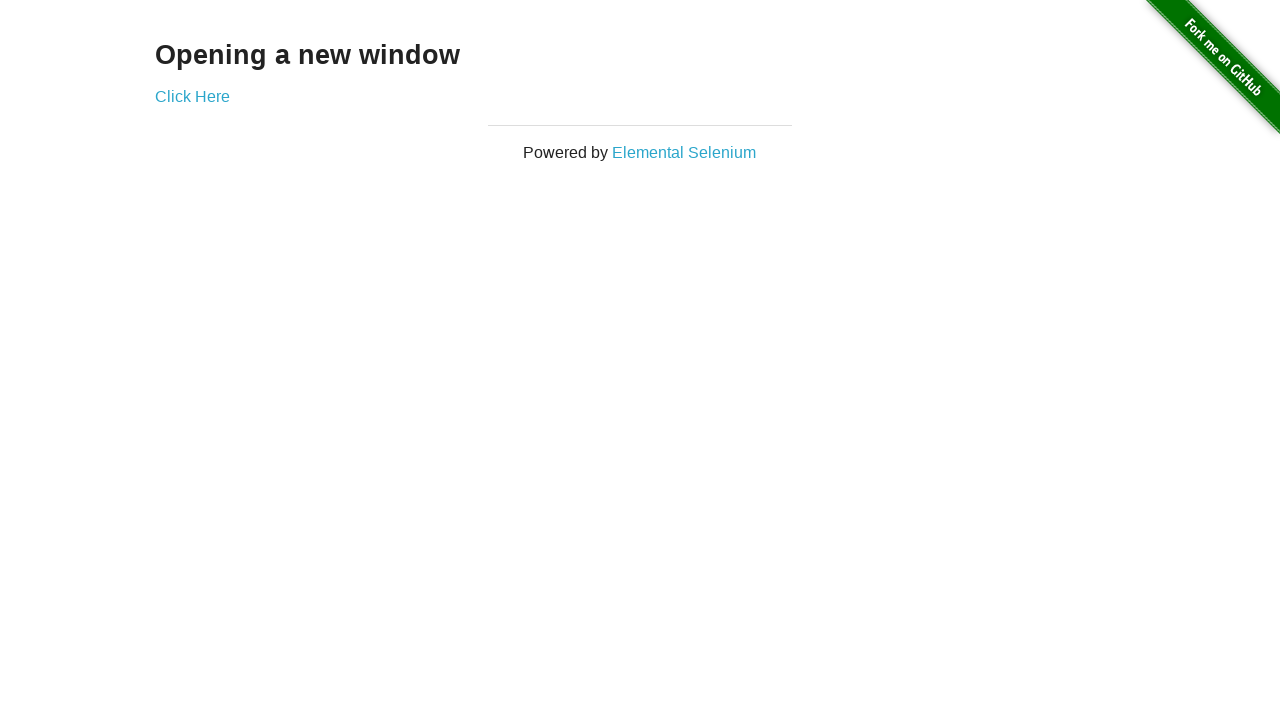

Verified 'Opening a new window' text is visible
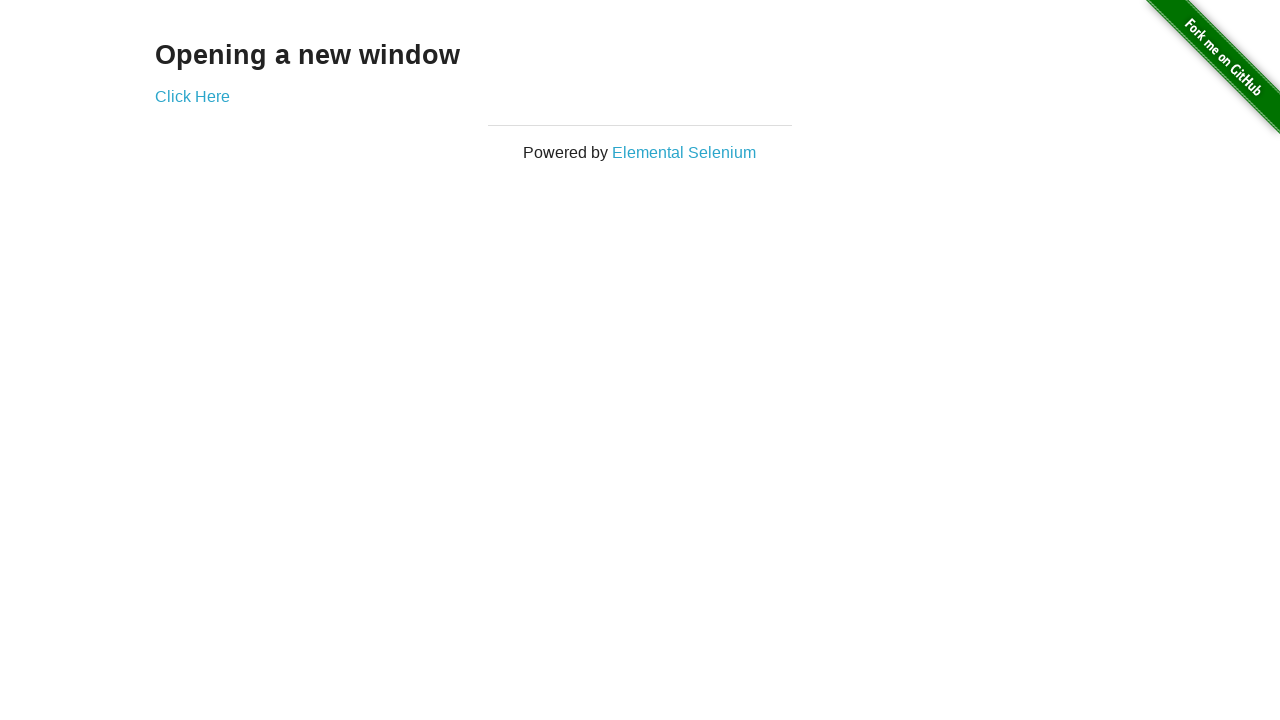

Verified page title contains 'The Internet'
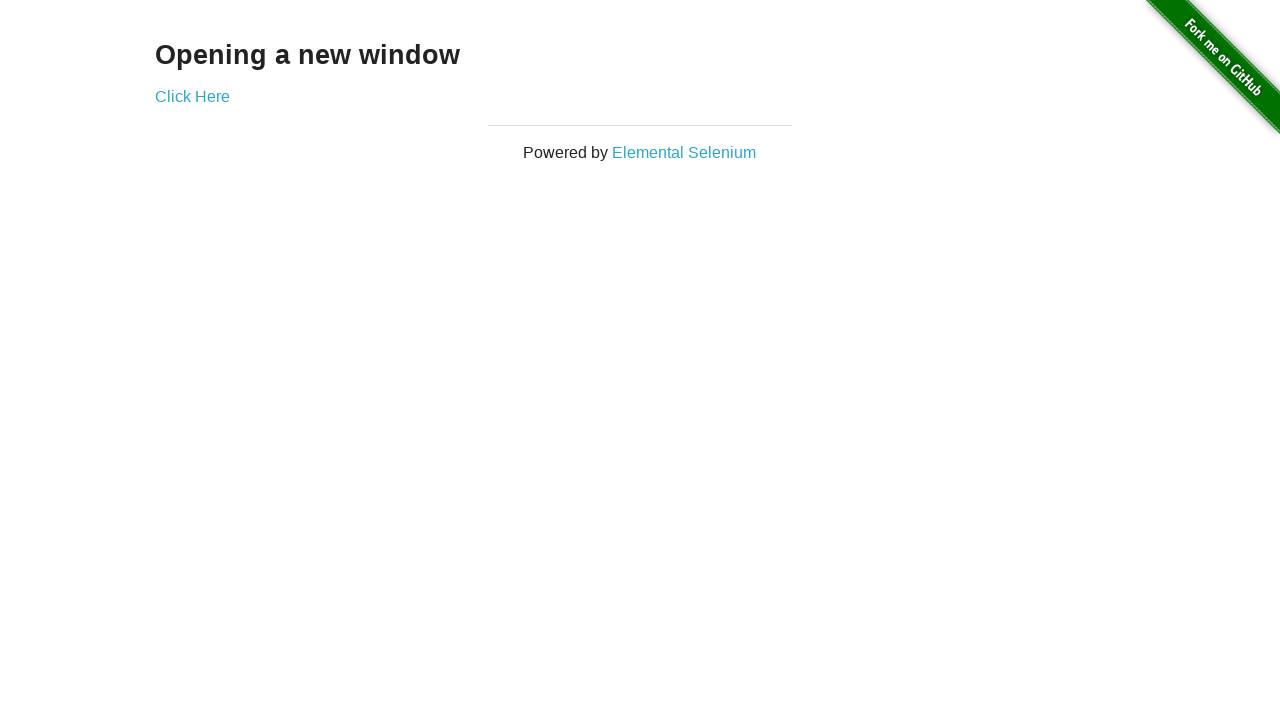

Clicked 'Click Here' link to open new window at (192, 96) on xpath=//*[text()='Click Here']
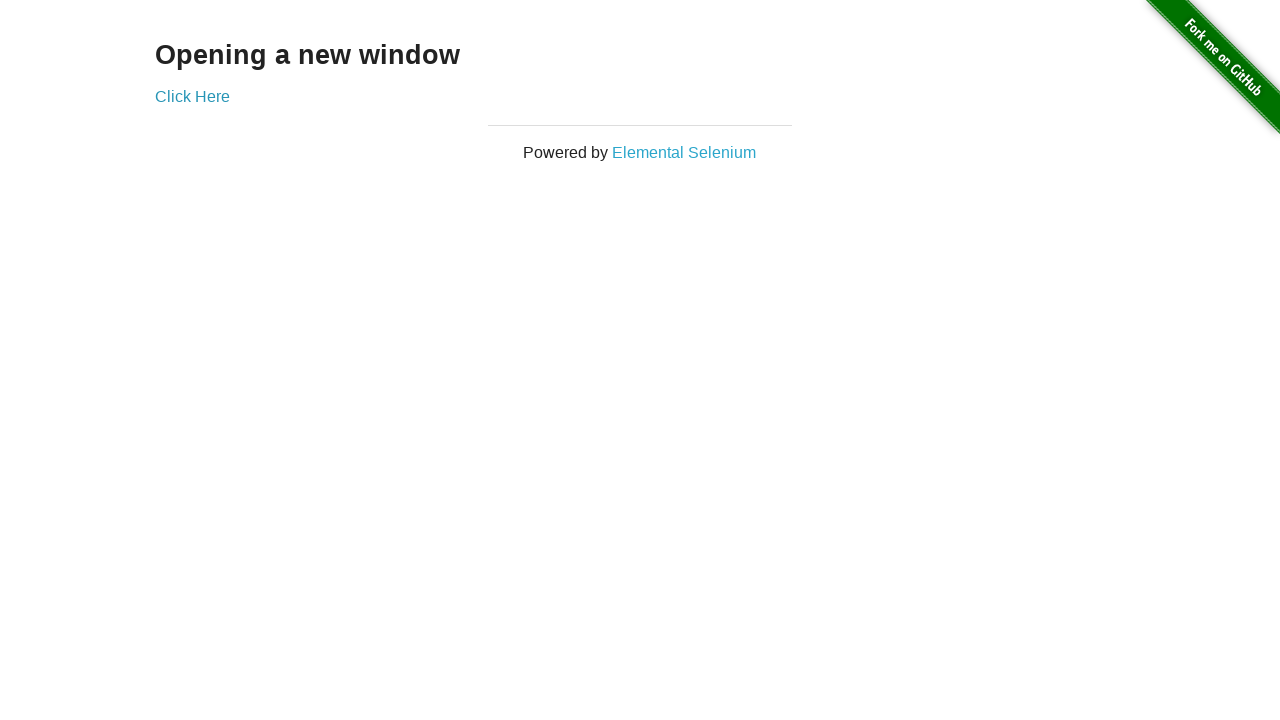

New window opened and loaded
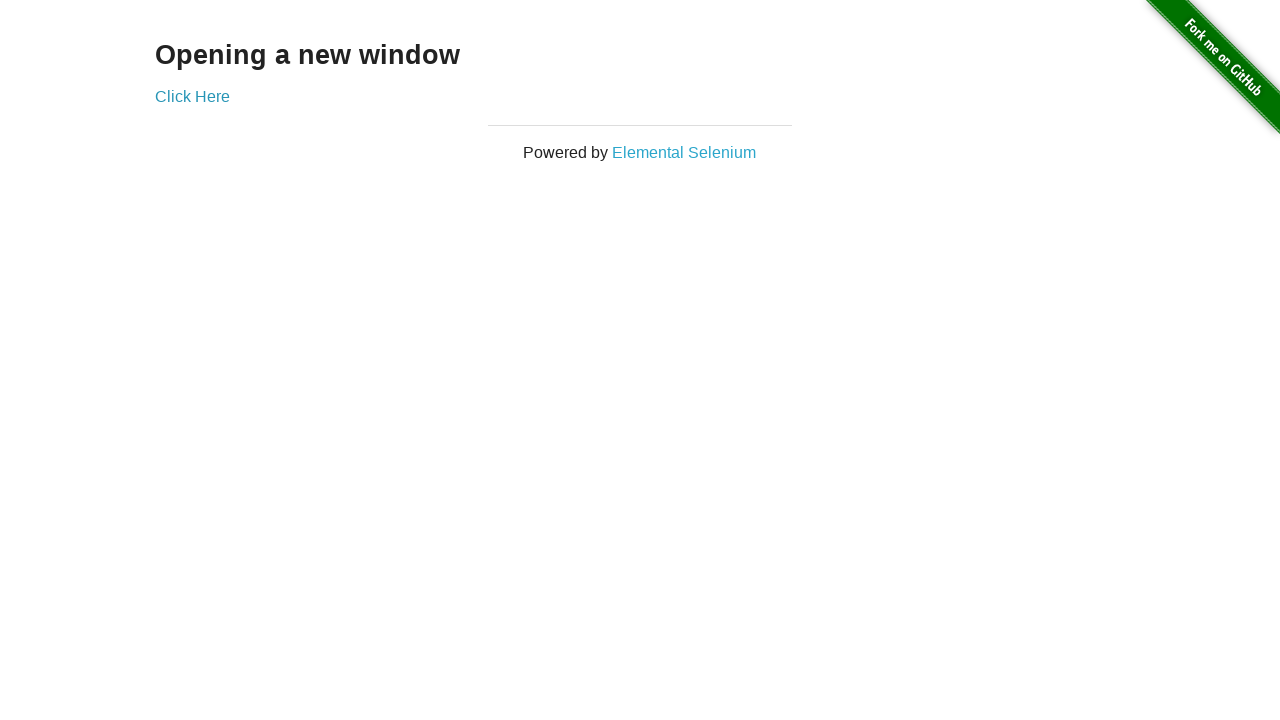

Verified new window title is 'New Window'
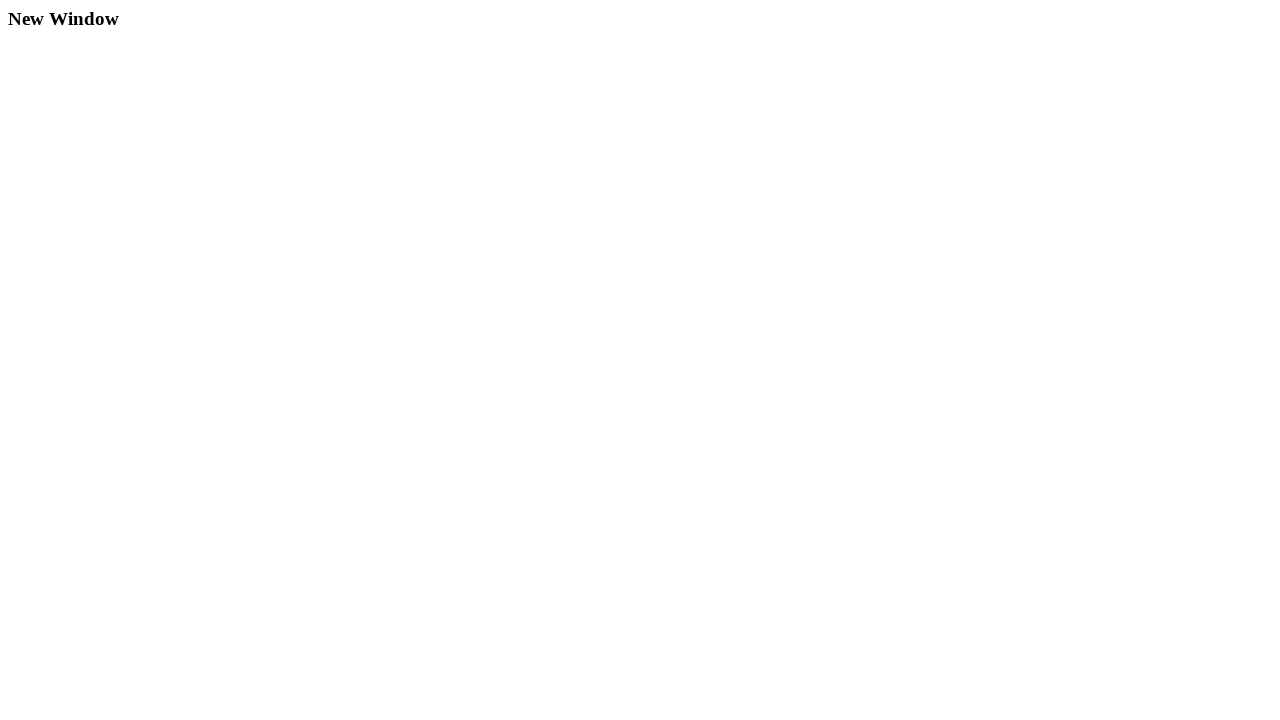

Verified heading is visible on new window
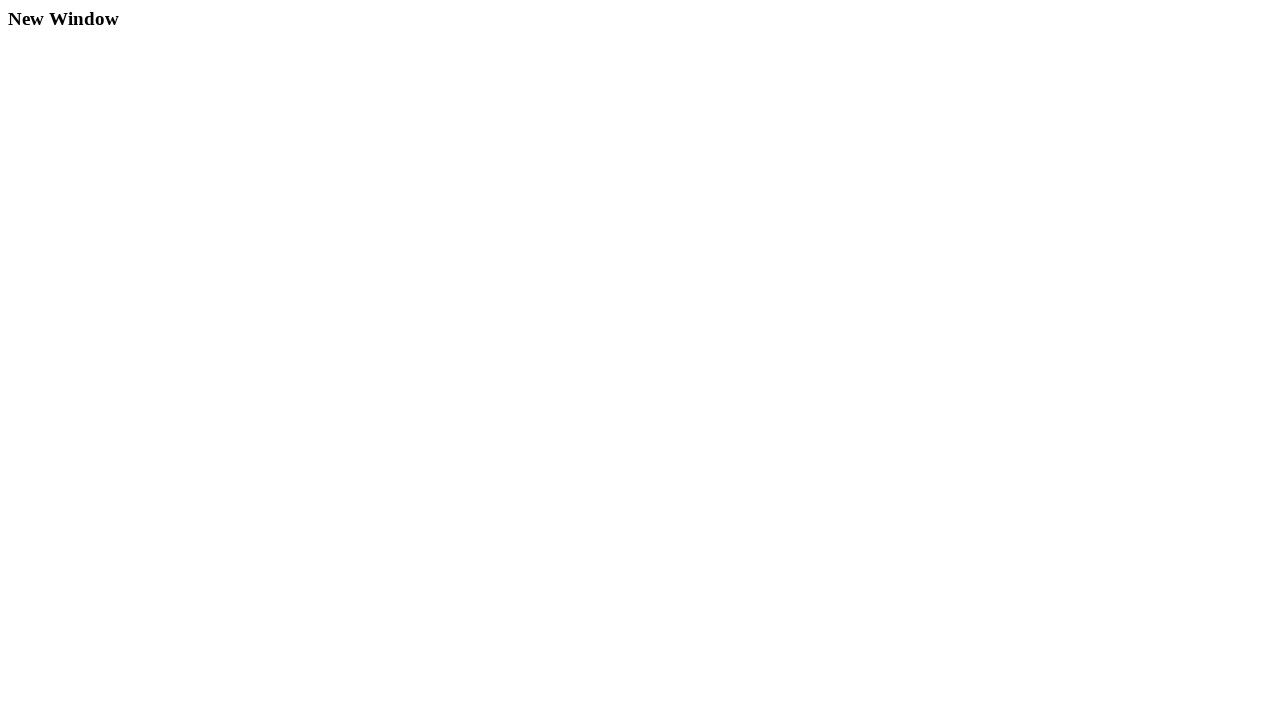

Switched back to original window
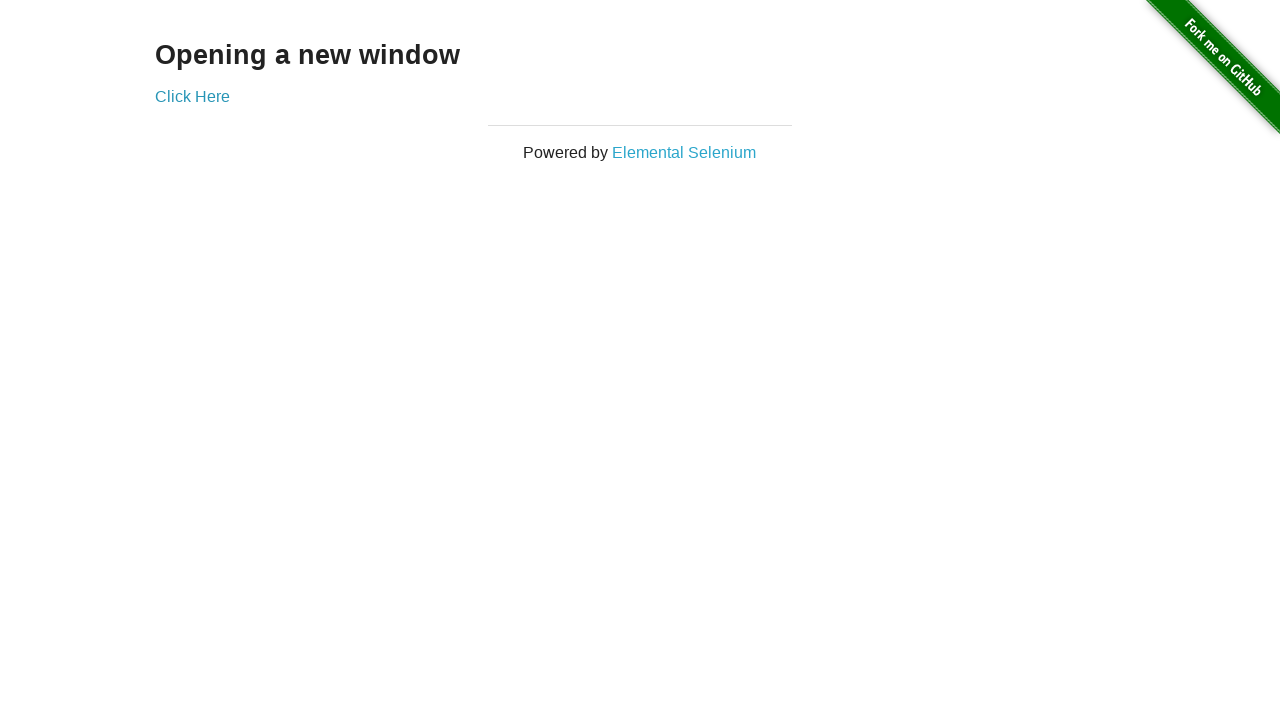

Verified original window title is 'The Internet'
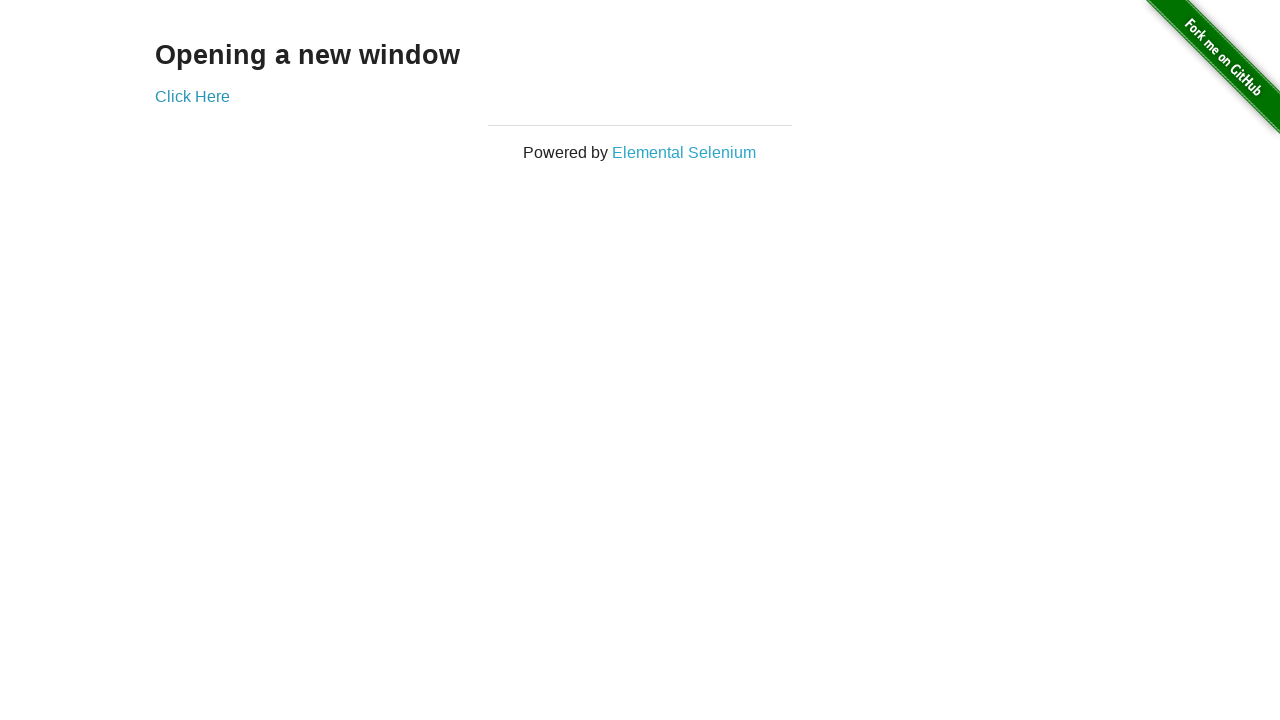

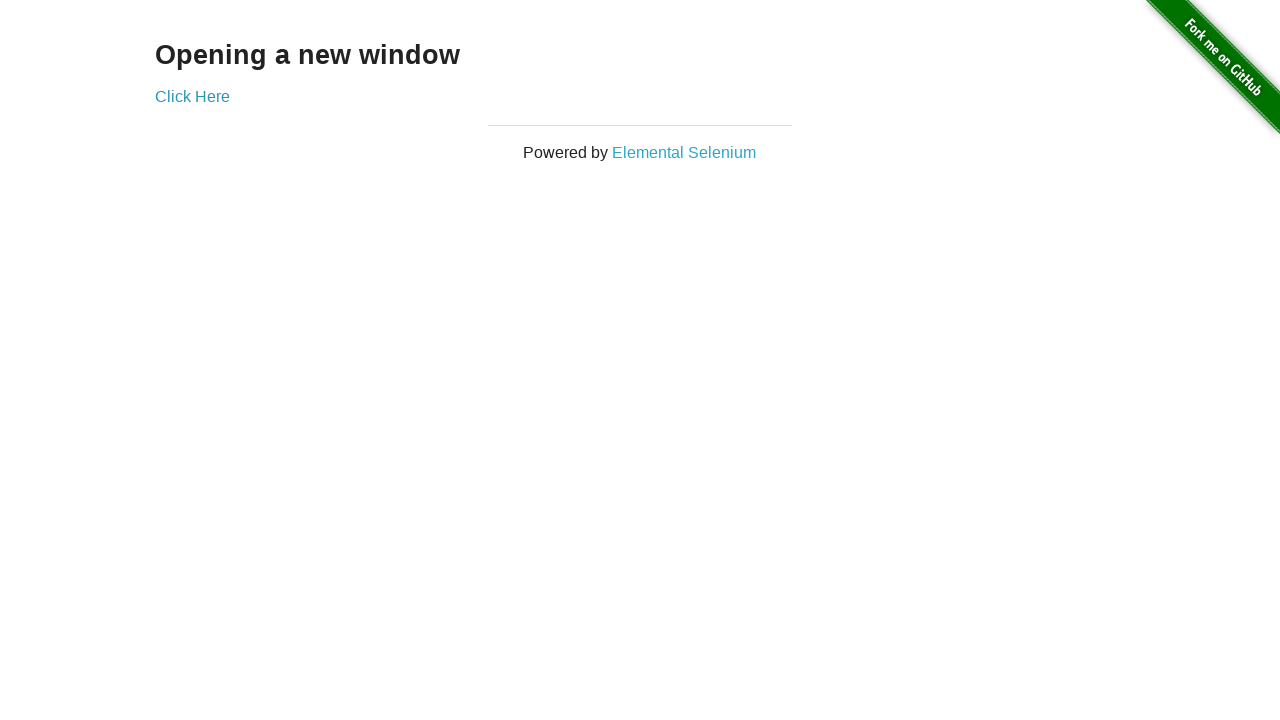